Tests that a todo item is removed when edited to an empty string

Starting URL: https://demo.playwright.dev/todomvc

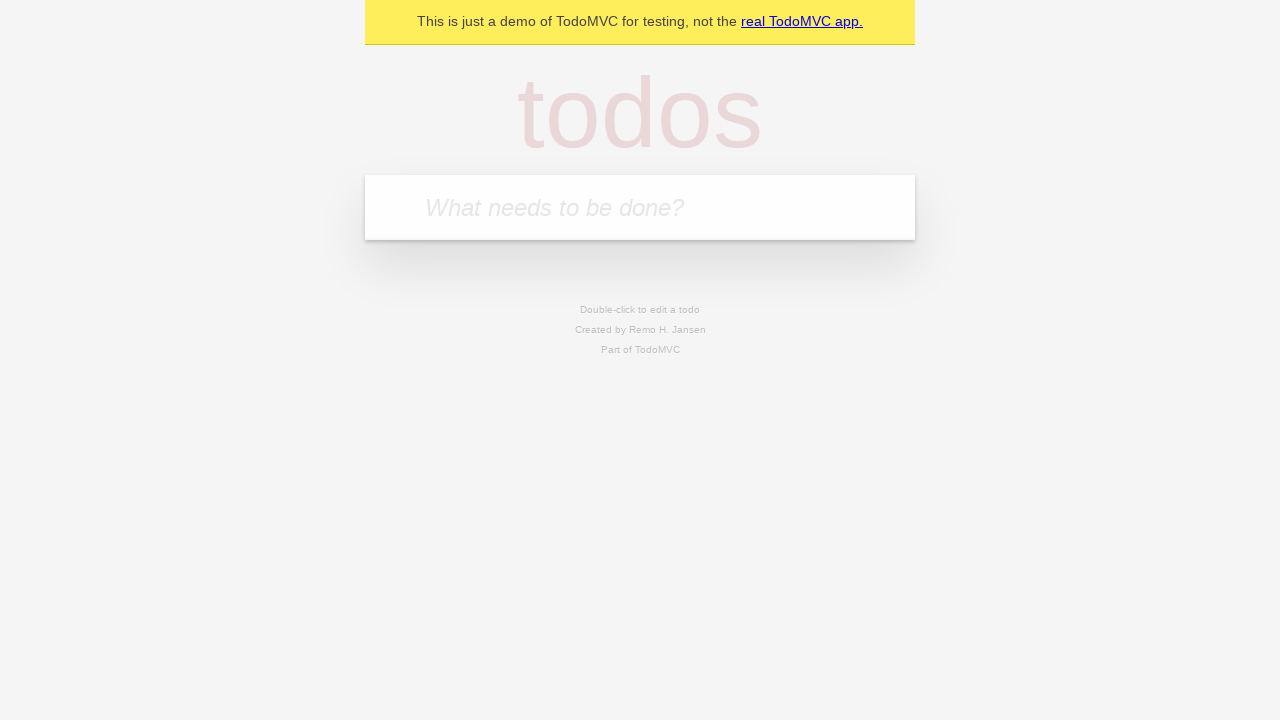

Filled input field with first todo 'buy some cheese' on internal:attr=[placeholder="What needs to be done?"i]
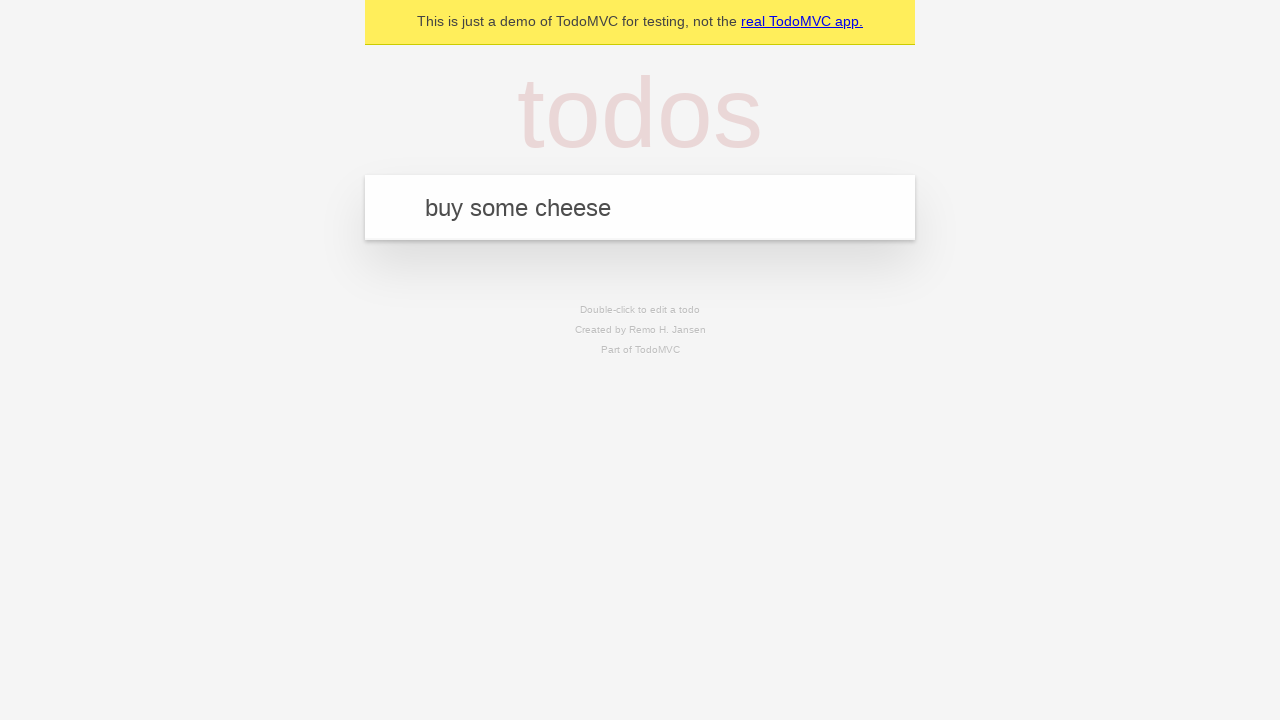

Pressed Enter to create first todo on internal:attr=[placeholder="What needs to be done?"i]
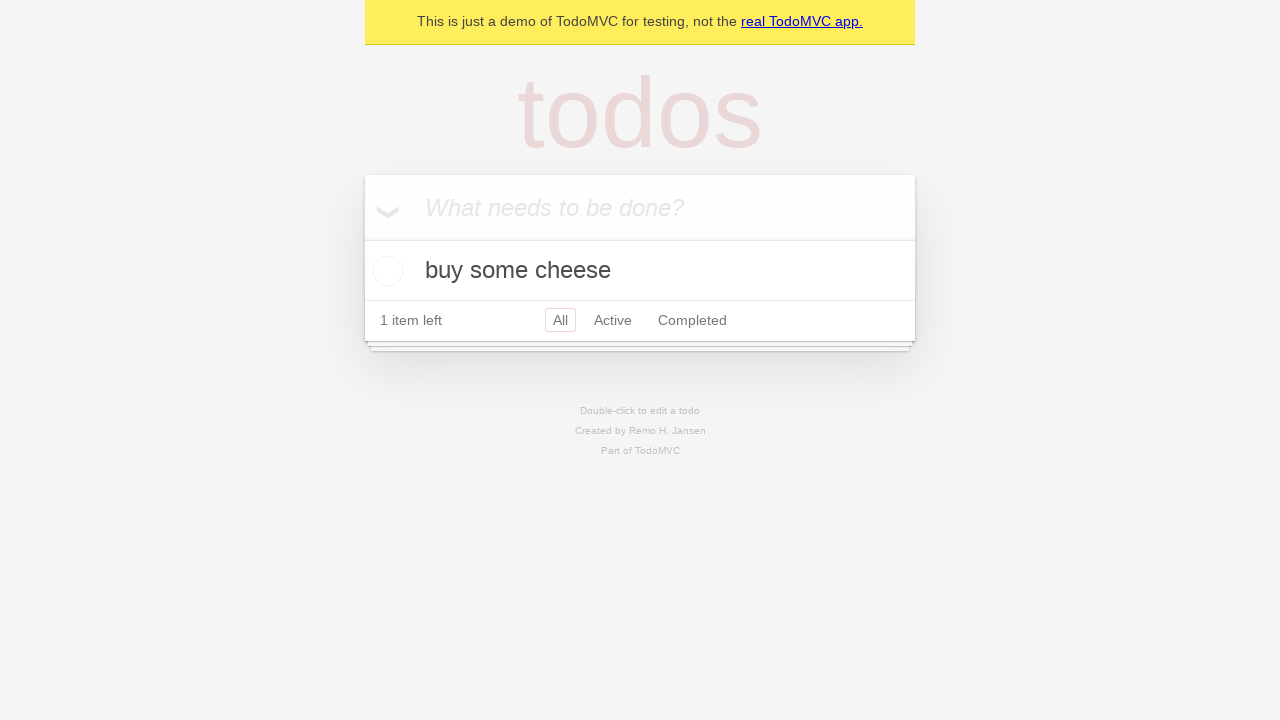

Filled input field with second todo 'feed the cat' on internal:attr=[placeholder="What needs to be done?"i]
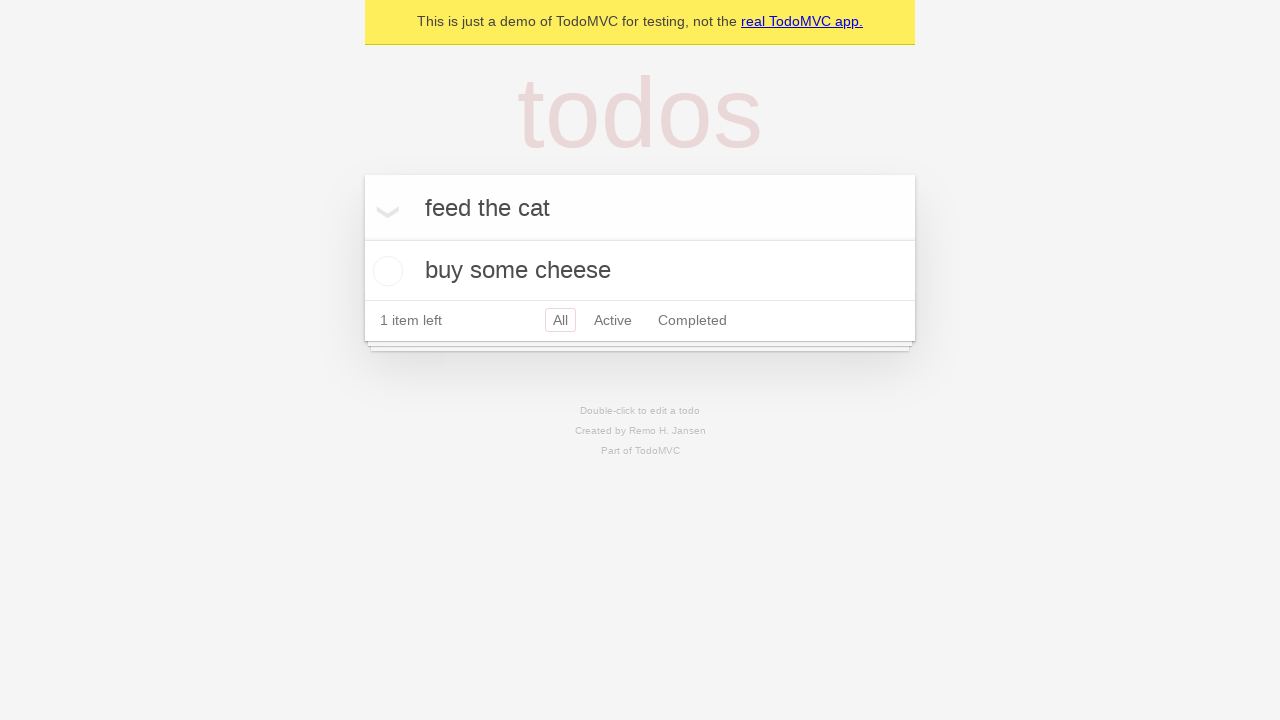

Pressed Enter to create second todo on internal:attr=[placeholder="What needs to be done?"i]
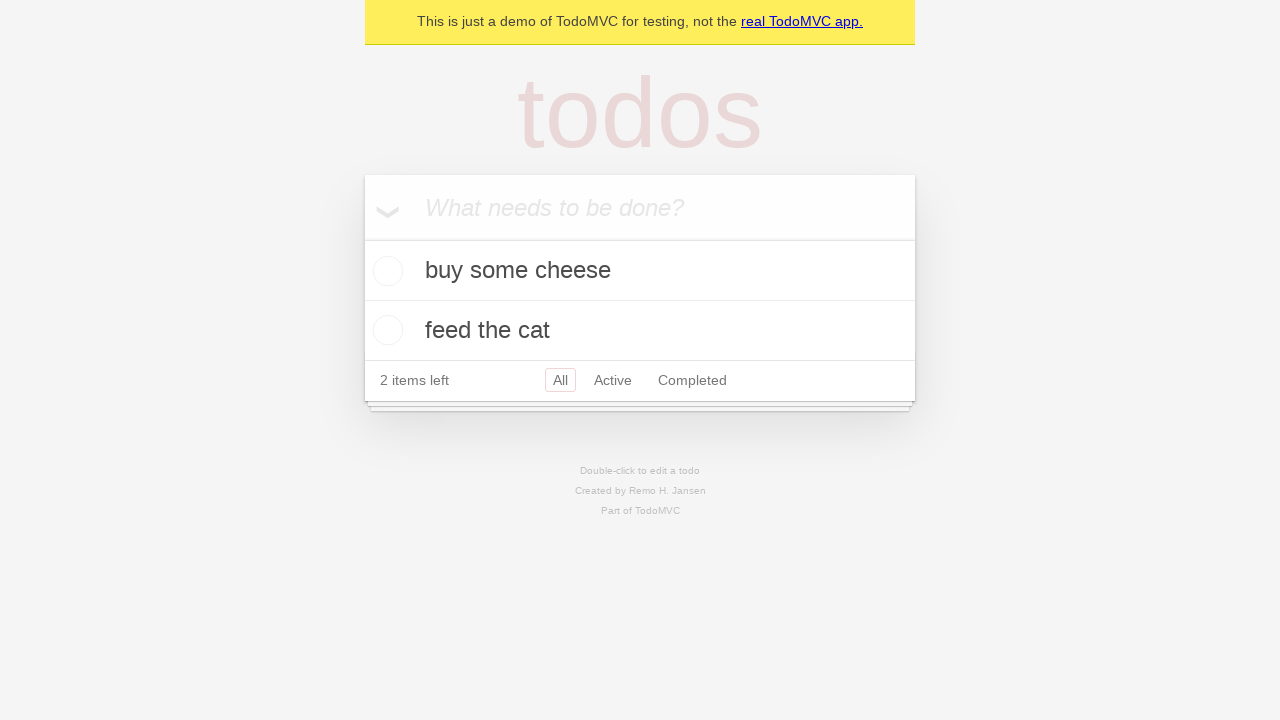

Filled input field with third todo 'book a doctors appointment' on internal:attr=[placeholder="What needs to be done?"i]
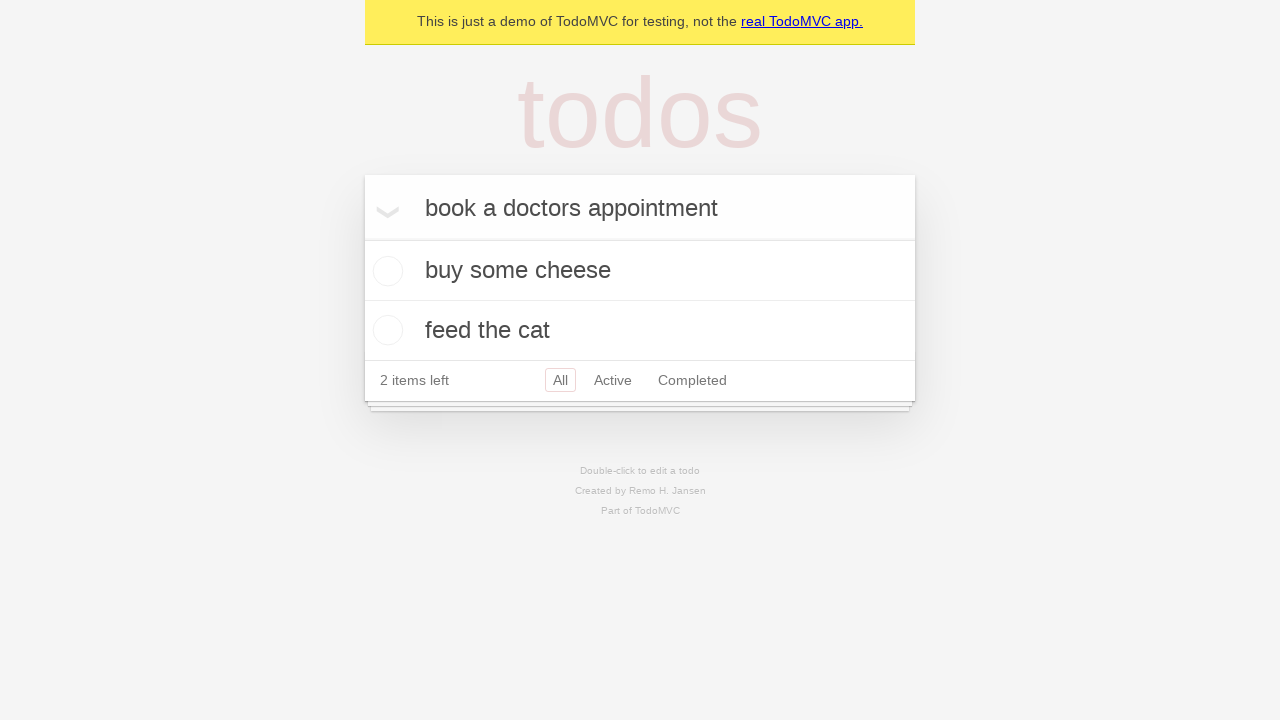

Pressed Enter to create third todo on internal:attr=[placeholder="What needs to be done?"i]
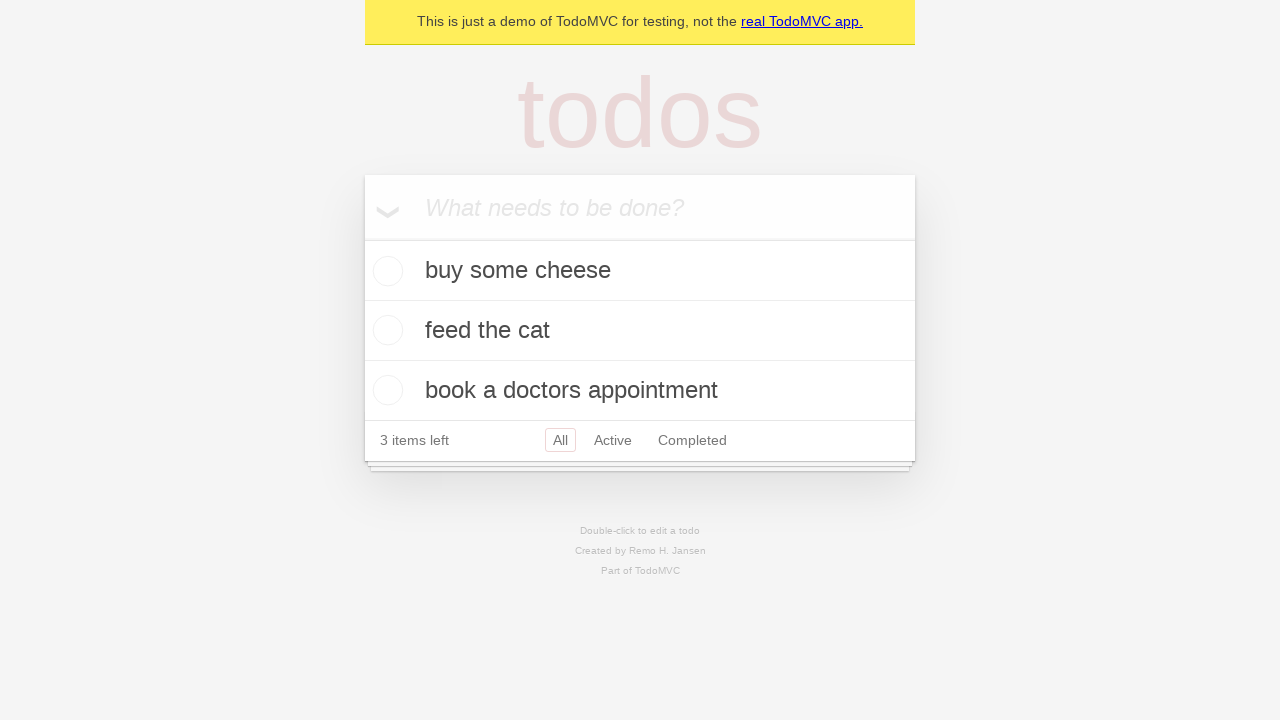

Double-clicked second todo item to enter edit mode at (640, 331) on internal:testid=[data-testid="todo-item"s] >> nth=1
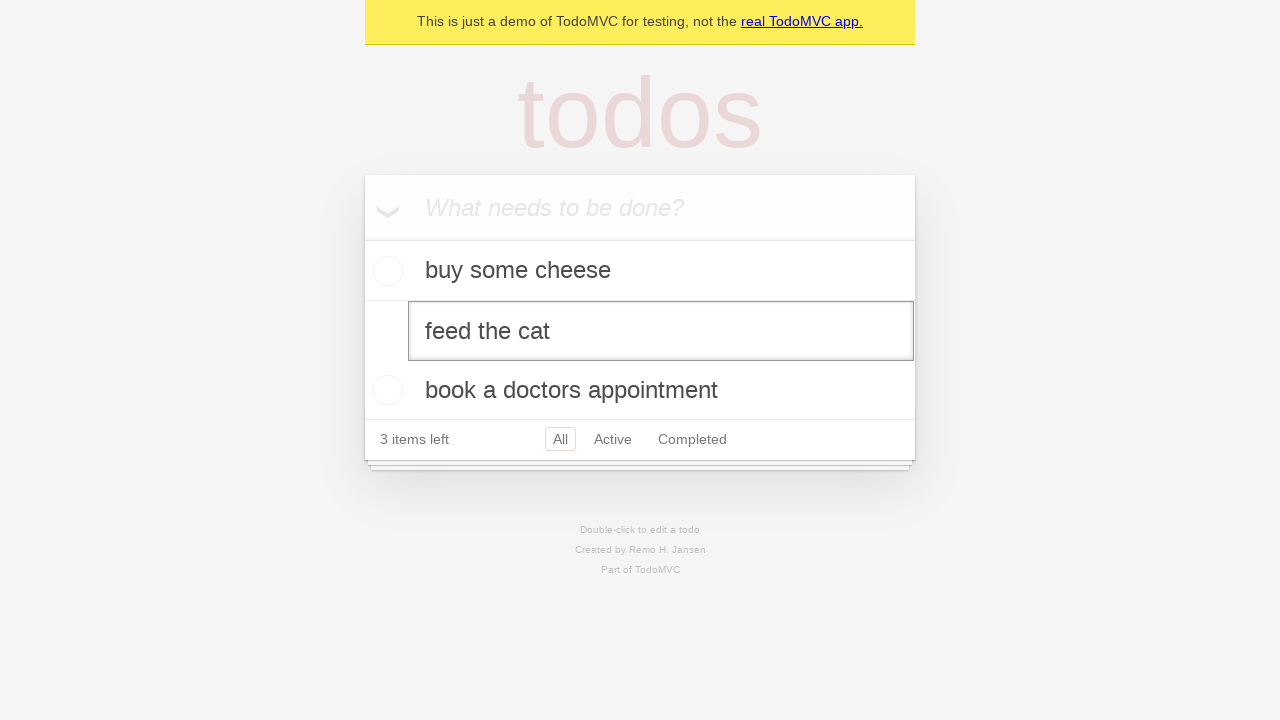

Cleared the edit textbox to empty string on internal:testid=[data-testid="todo-item"s] >> nth=1 >> internal:role=textbox[nam
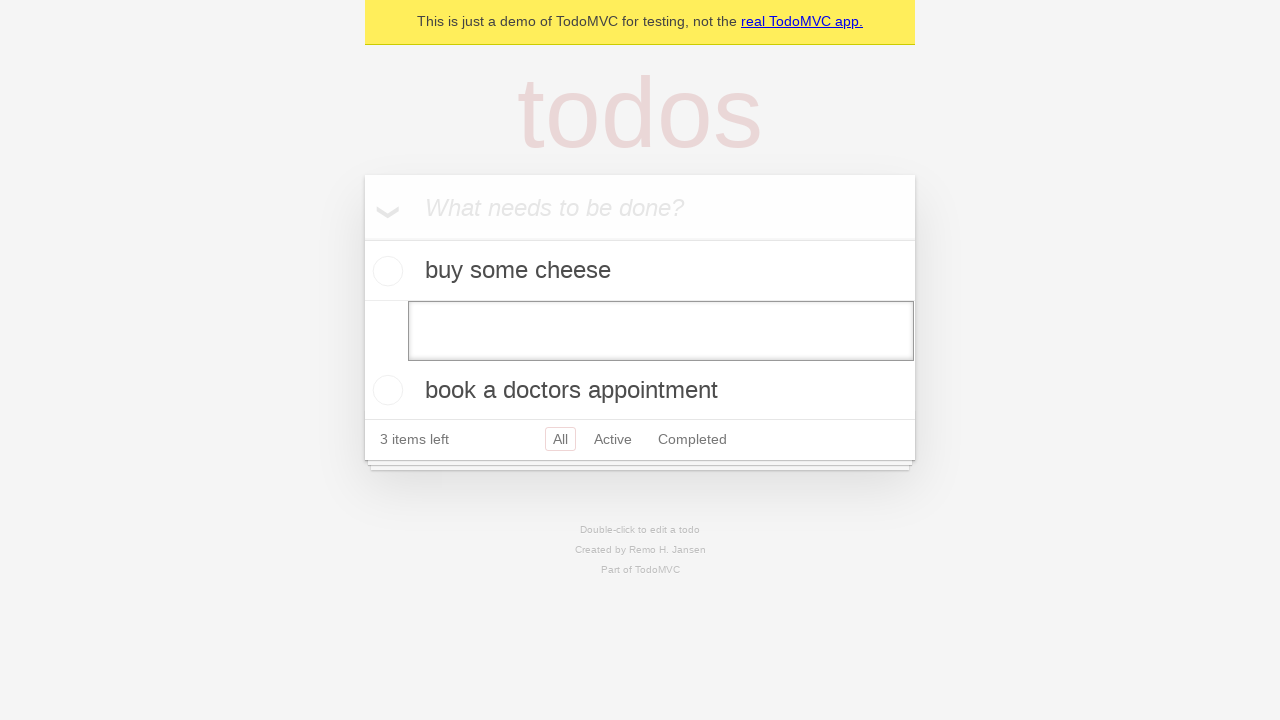

Pressed Enter to confirm empty edit, removing the todo item on internal:testid=[data-testid="todo-item"s] >> nth=1 >> internal:role=textbox[nam
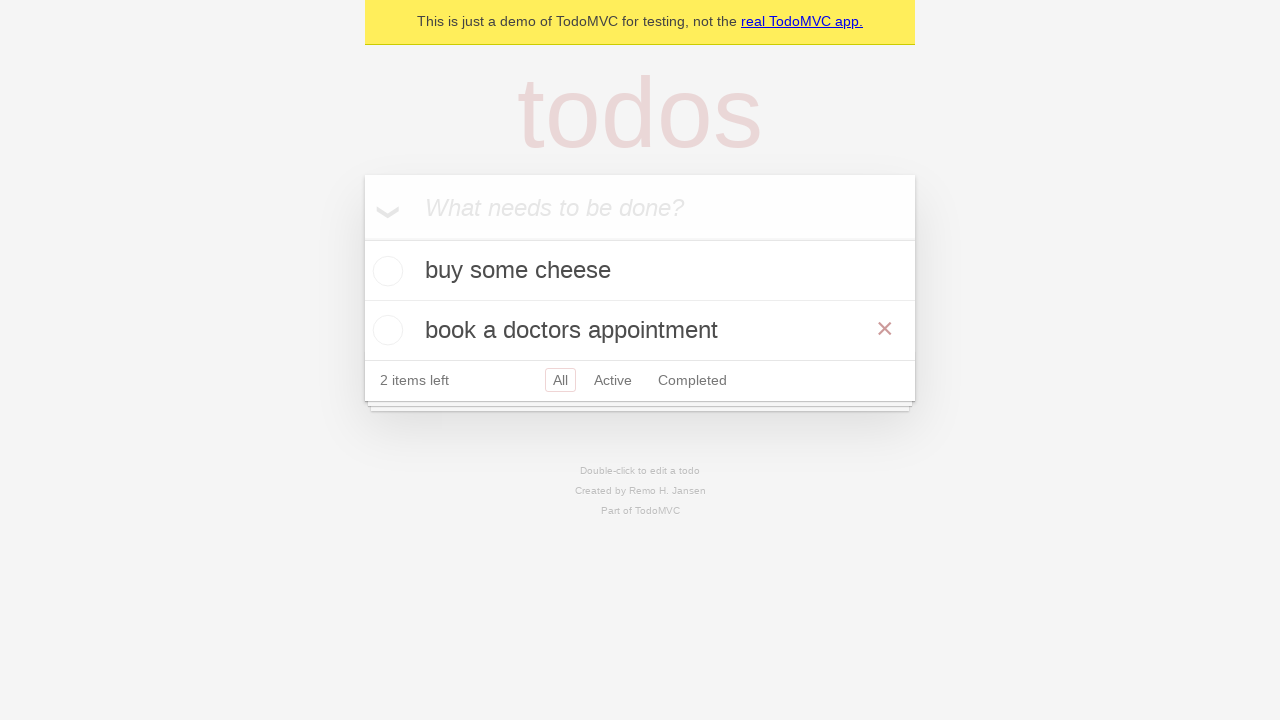

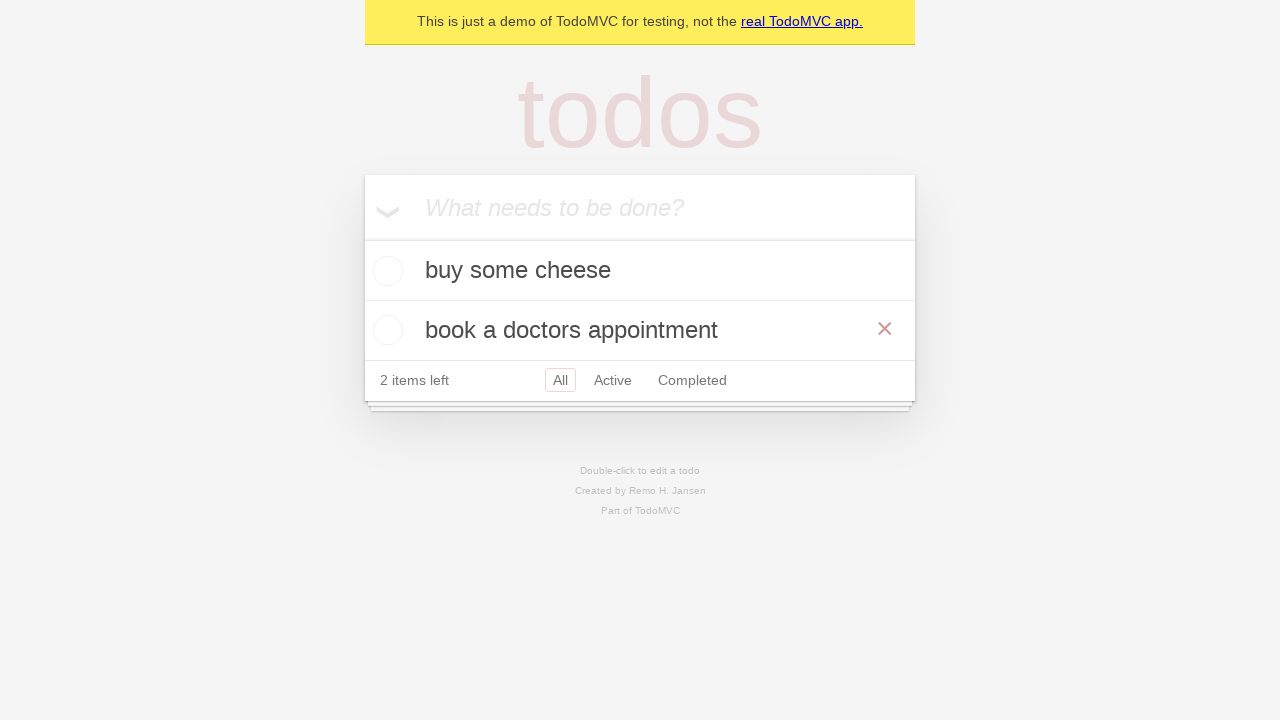